Tests clicking a button identified by its CSS class attribute on the UI Testing Playground, then accepts the resulting JavaScript alert dialog.

Starting URL: http://www.uitestingplayground.com/classattr

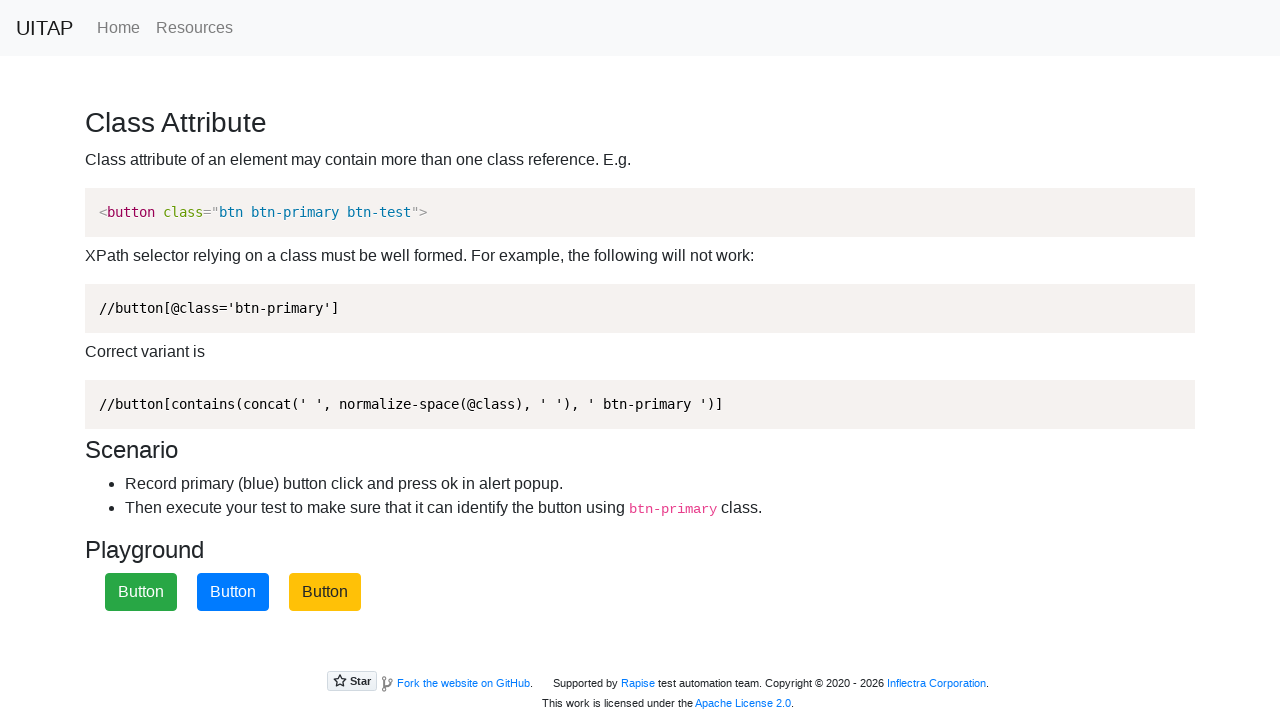

Set up dialog handler to accept JavaScript alerts
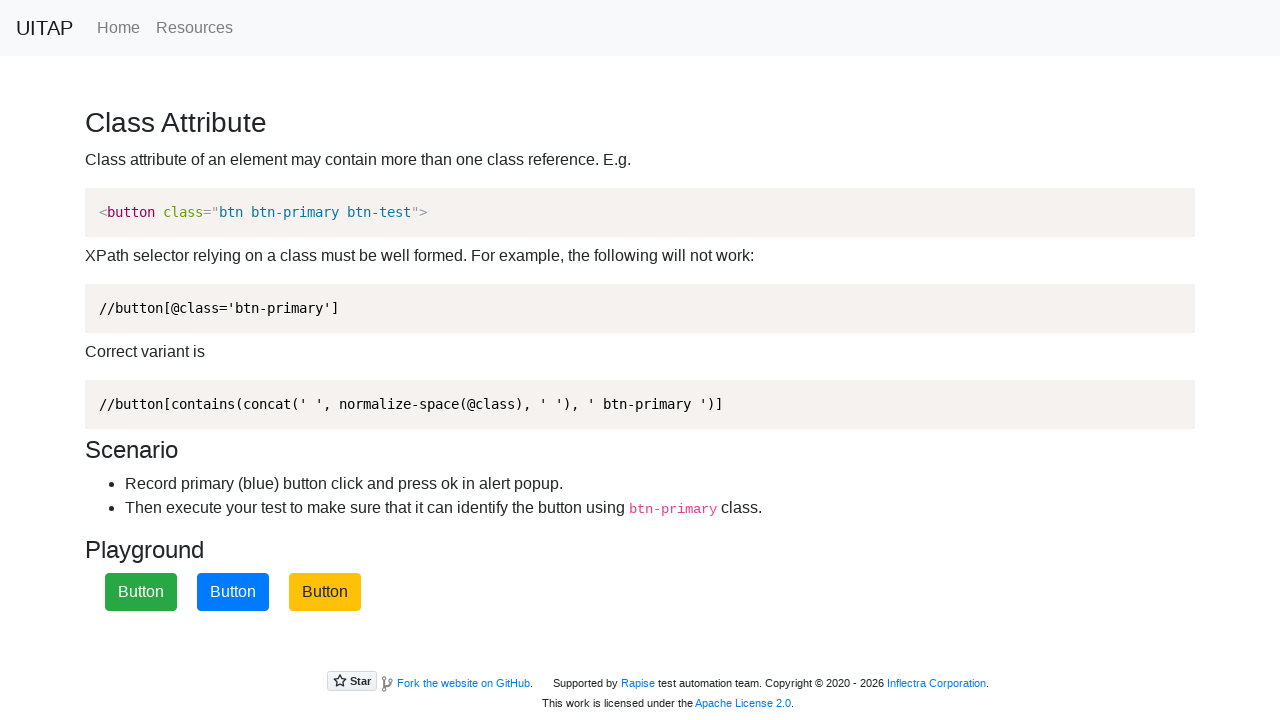

Clicked button with CSS class 'btn-primary' at (233, 592) on button.btn-primary
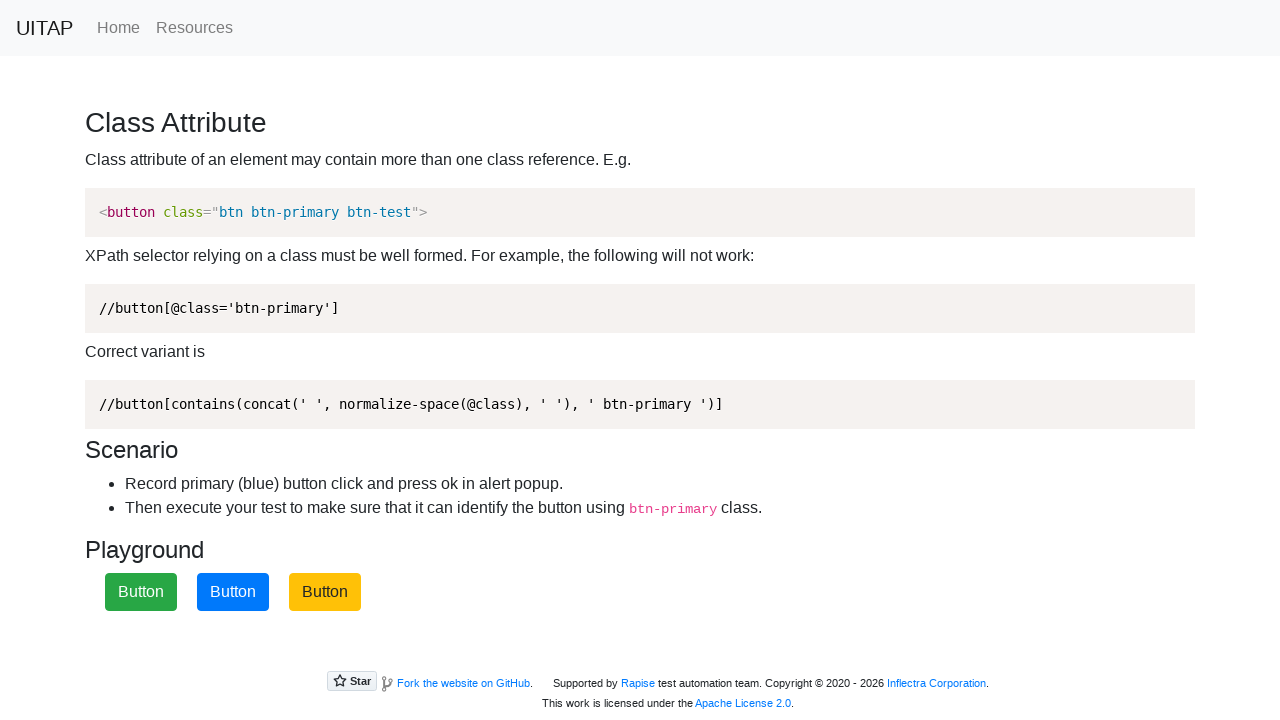

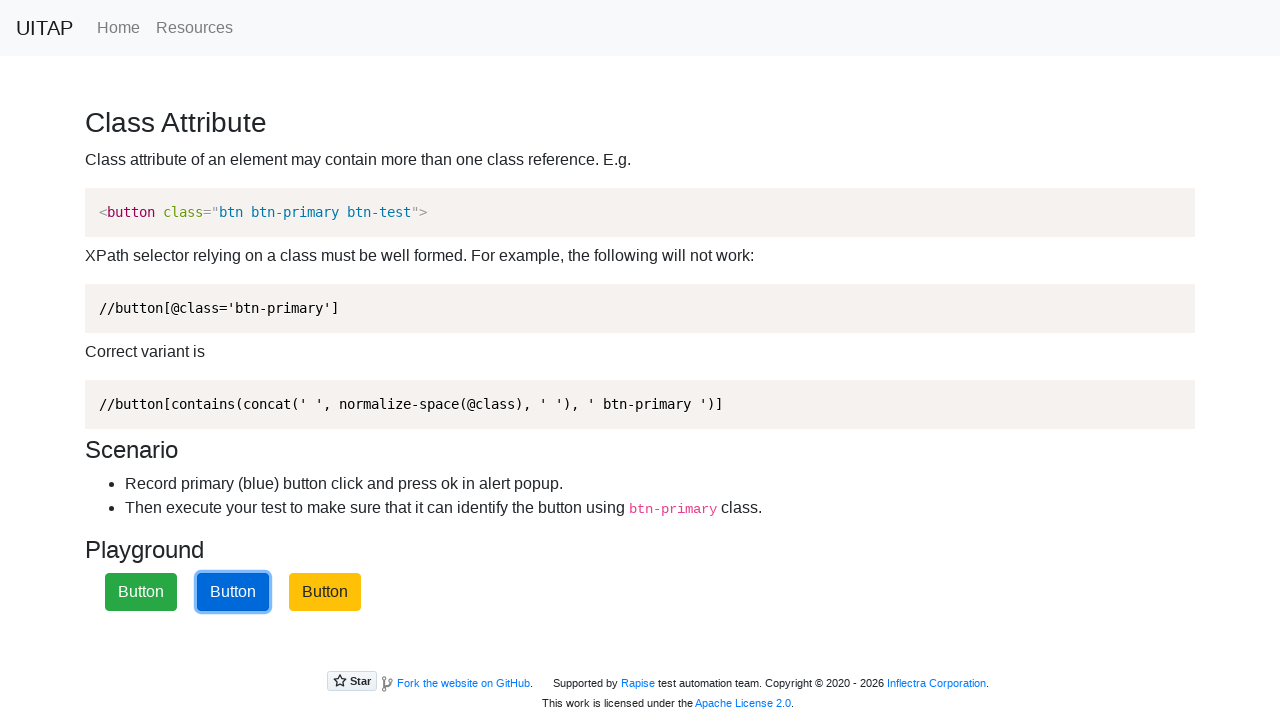